Tests an explicit wait scenario where the script waits for a price to change to $100, clicks a book button, calculates a mathematical answer based on a displayed value, and submits the result

Starting URL: http://suninjuly.github.io/explicit_wait2.html

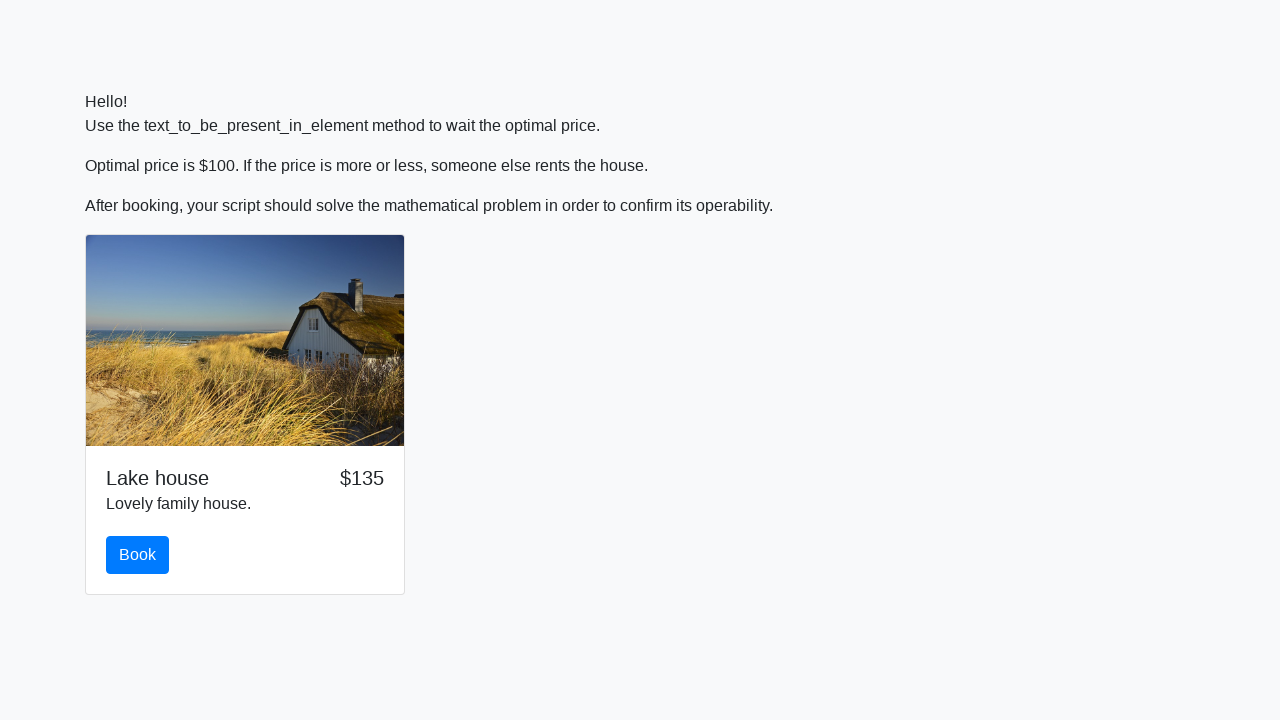

Waited for price to change to $100
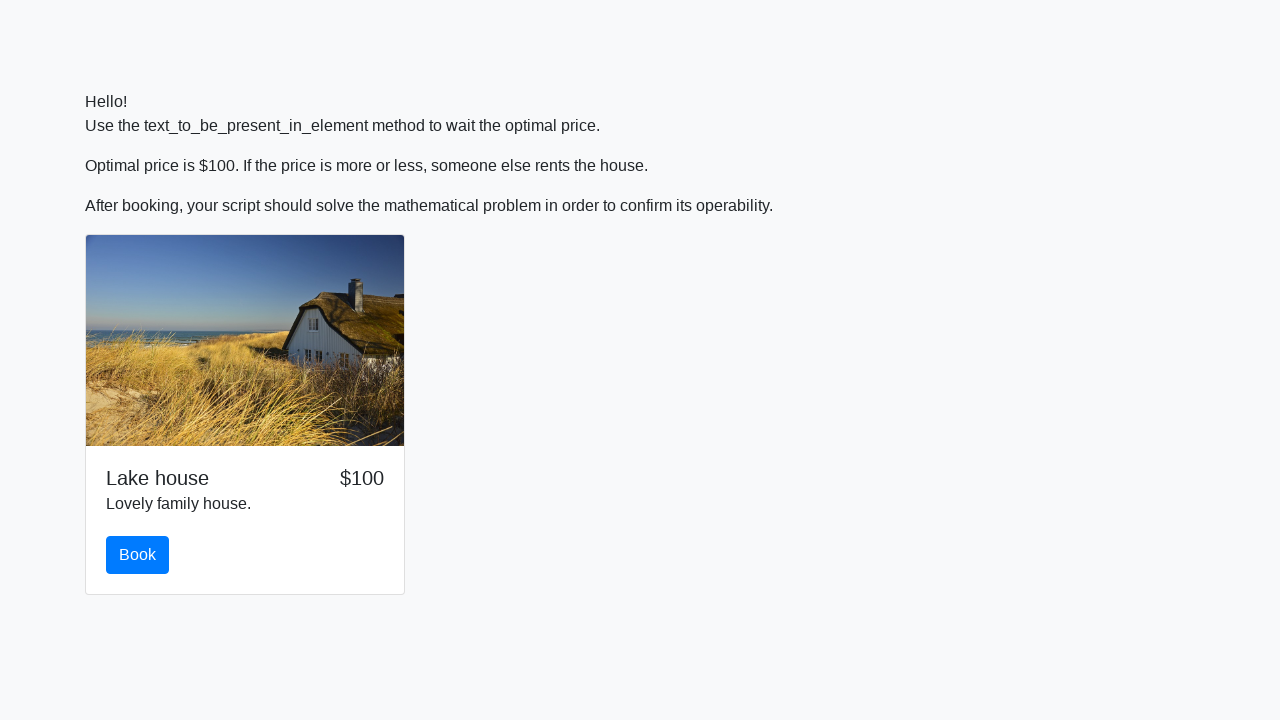

Clicked the book button at (138, 555) on #book
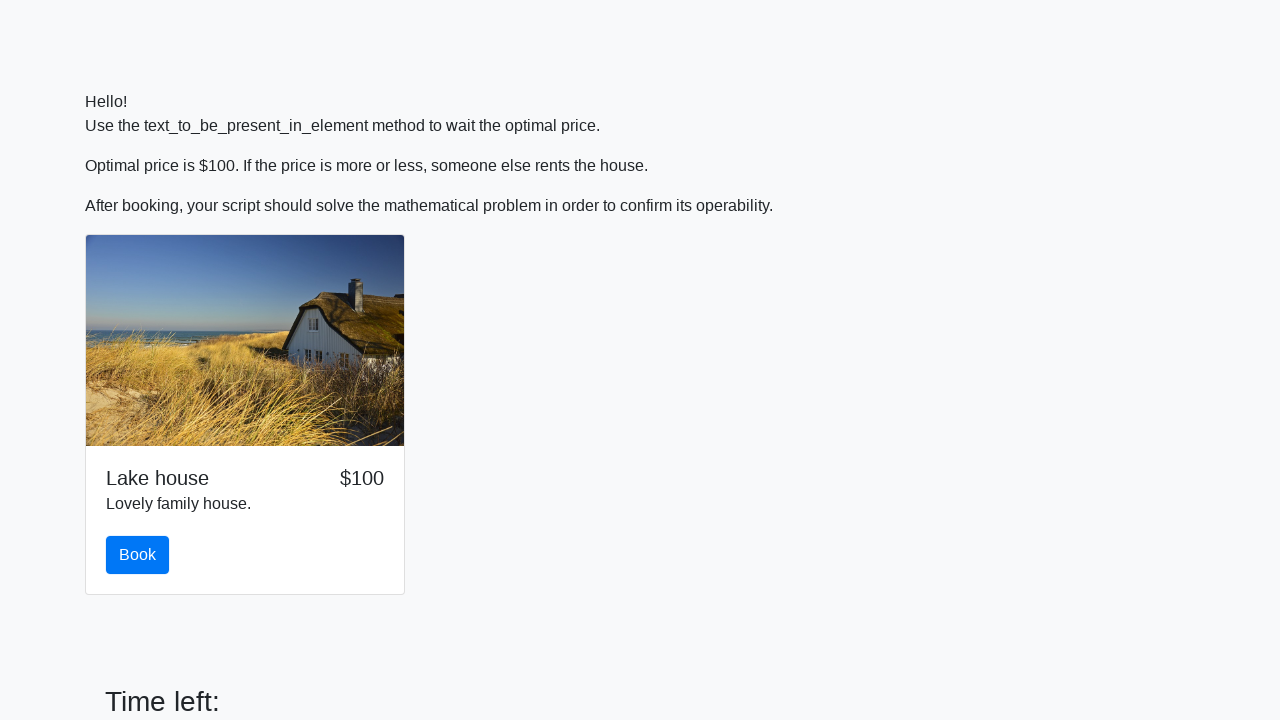

Retrieved input value: 570
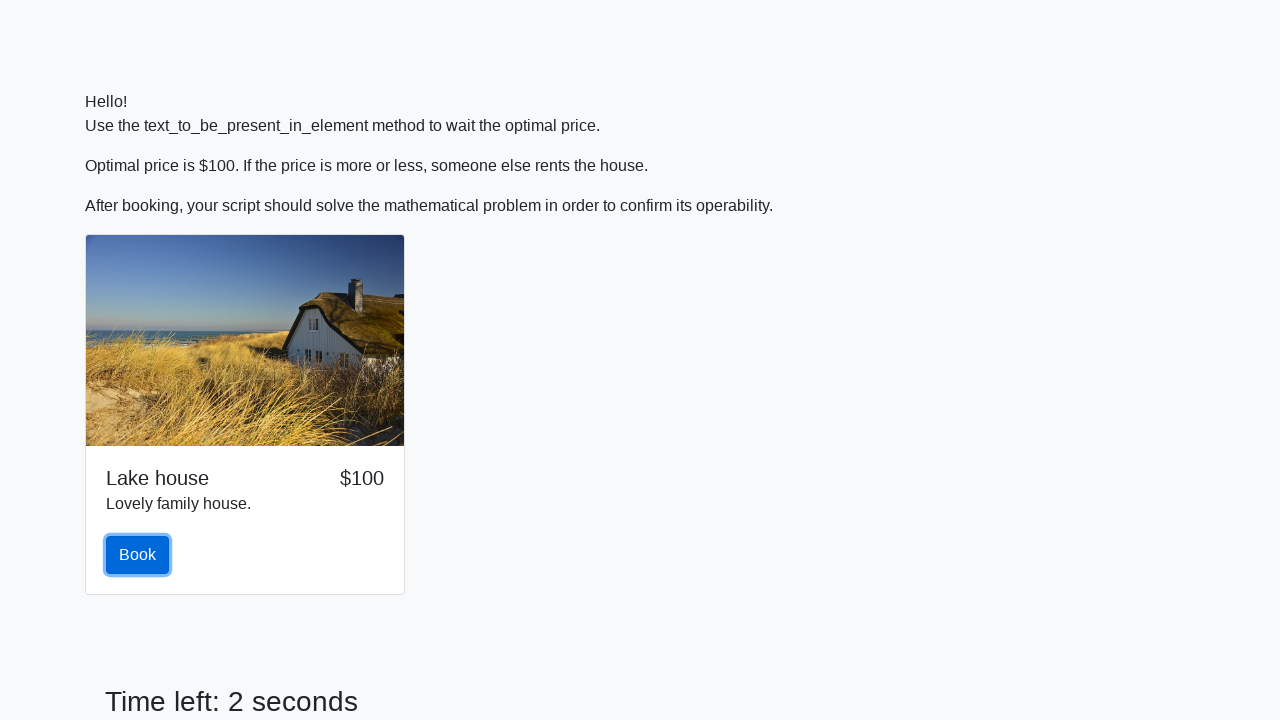

Calculated mathematical answer: 2.4649606274663154
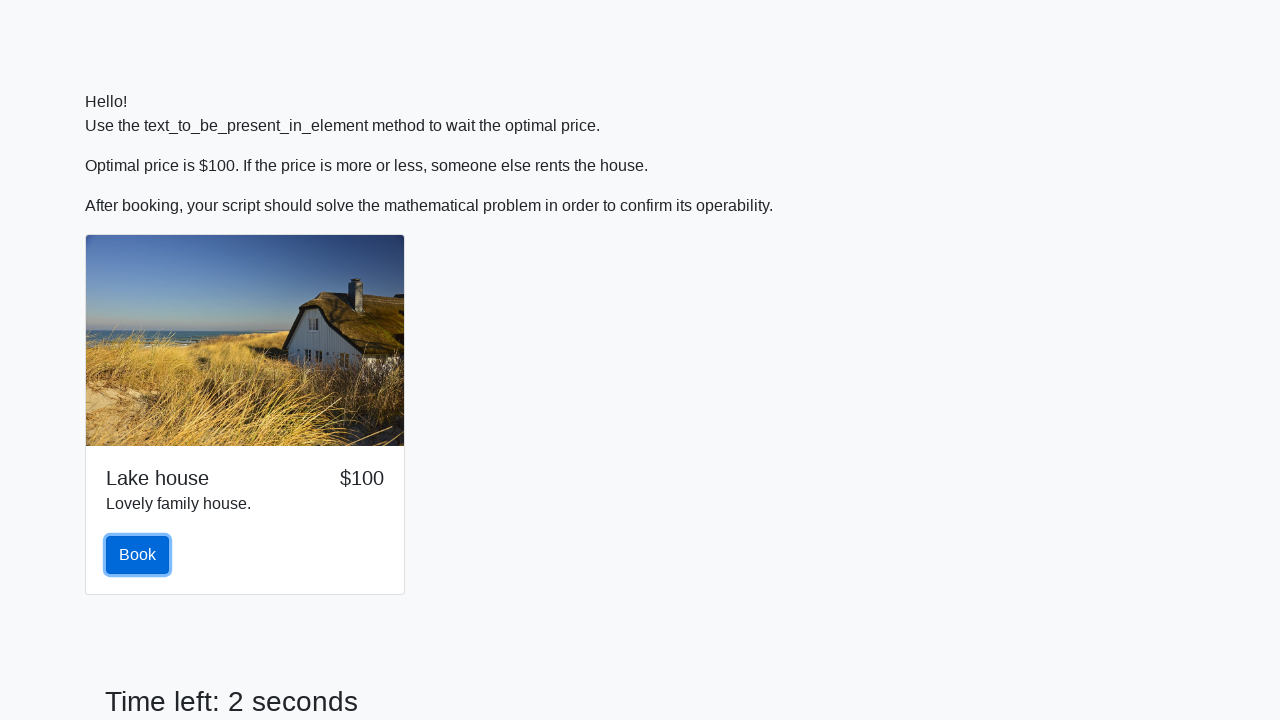

Filled answer field with calculated result: 2.4649606274663154 on #answer
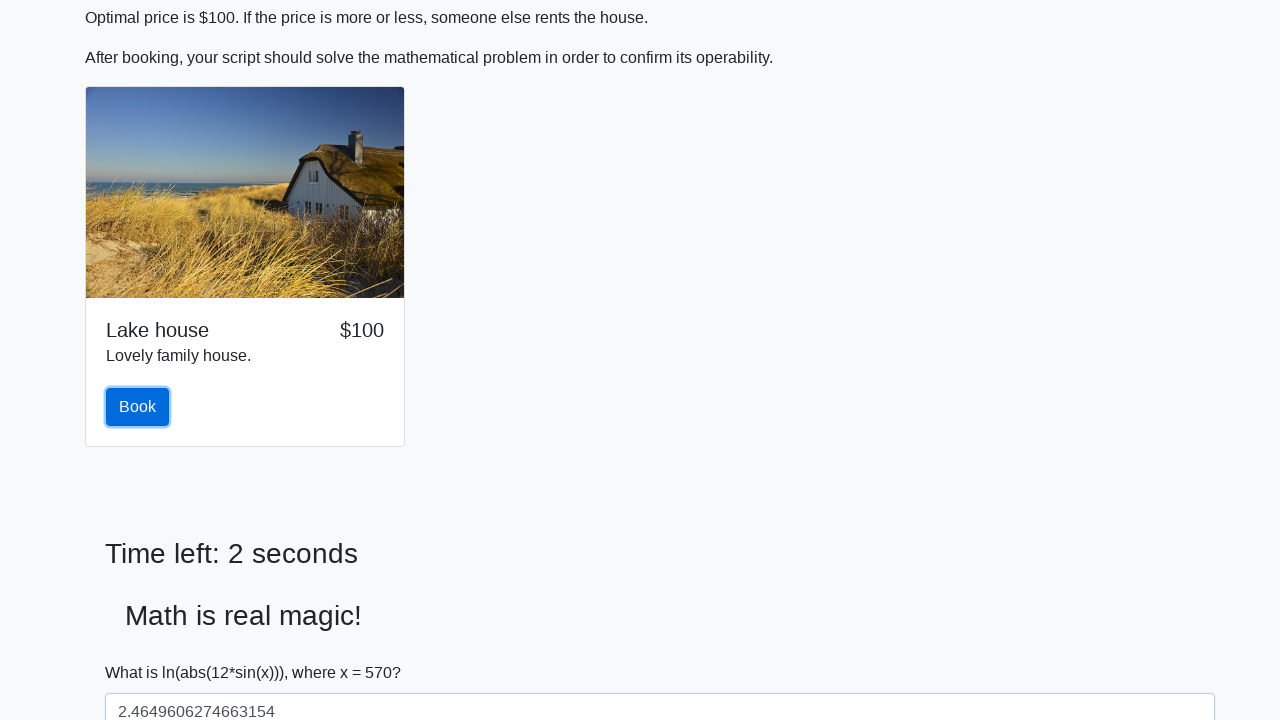

Clicked the solve button to submit answer at (143, 651) on #solve
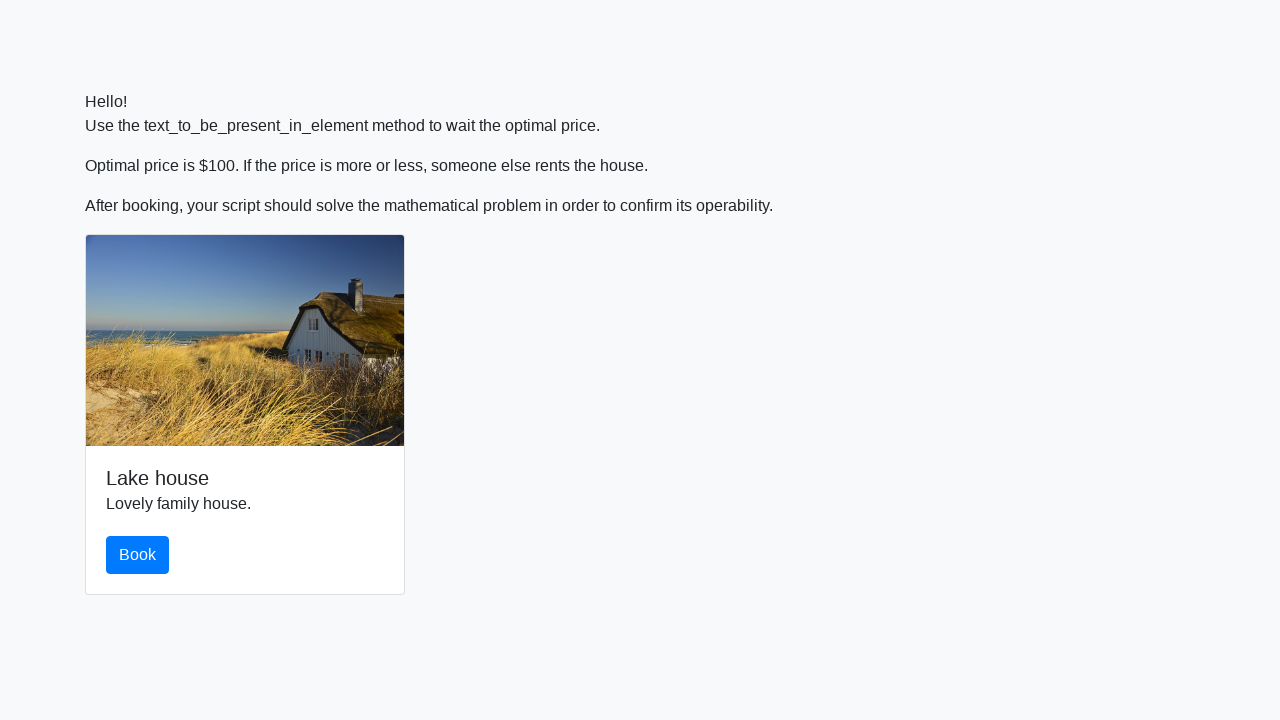

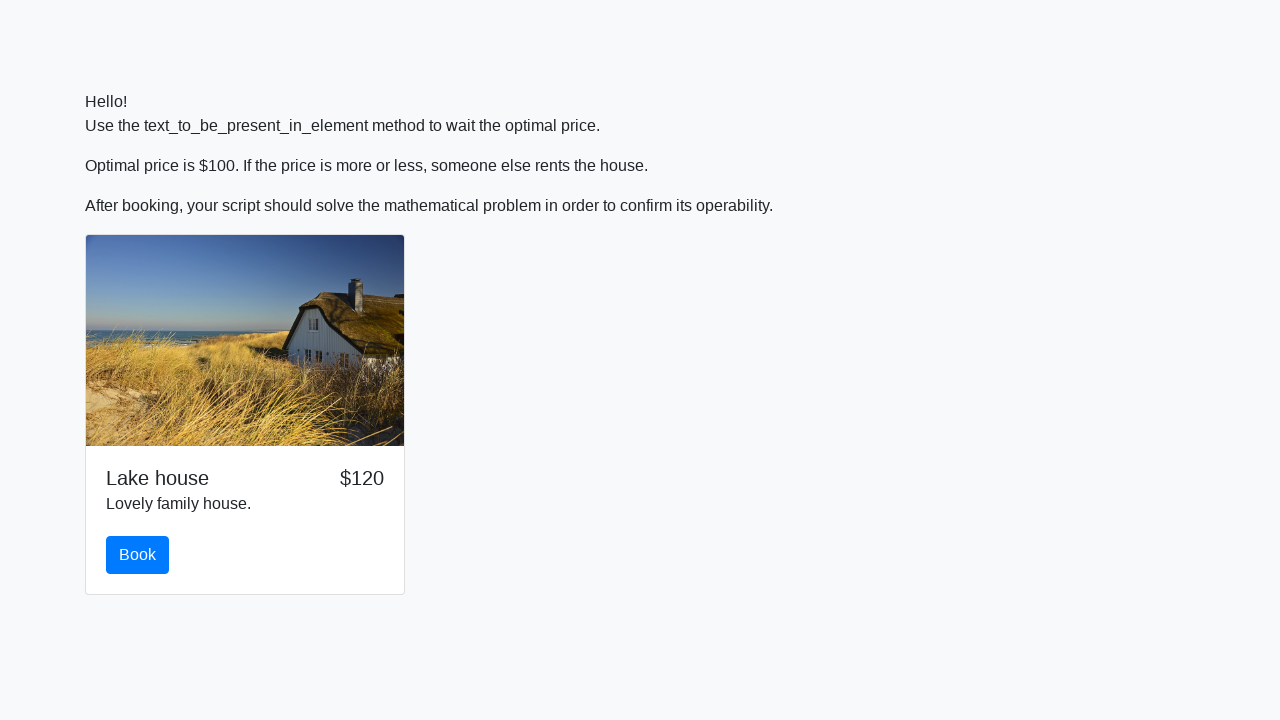